Tests basic browser navigation capabilities by navigating to a CRM website and performing refresh, back, and forward navigation actions

Starting URL: https://www.freecrm.com/

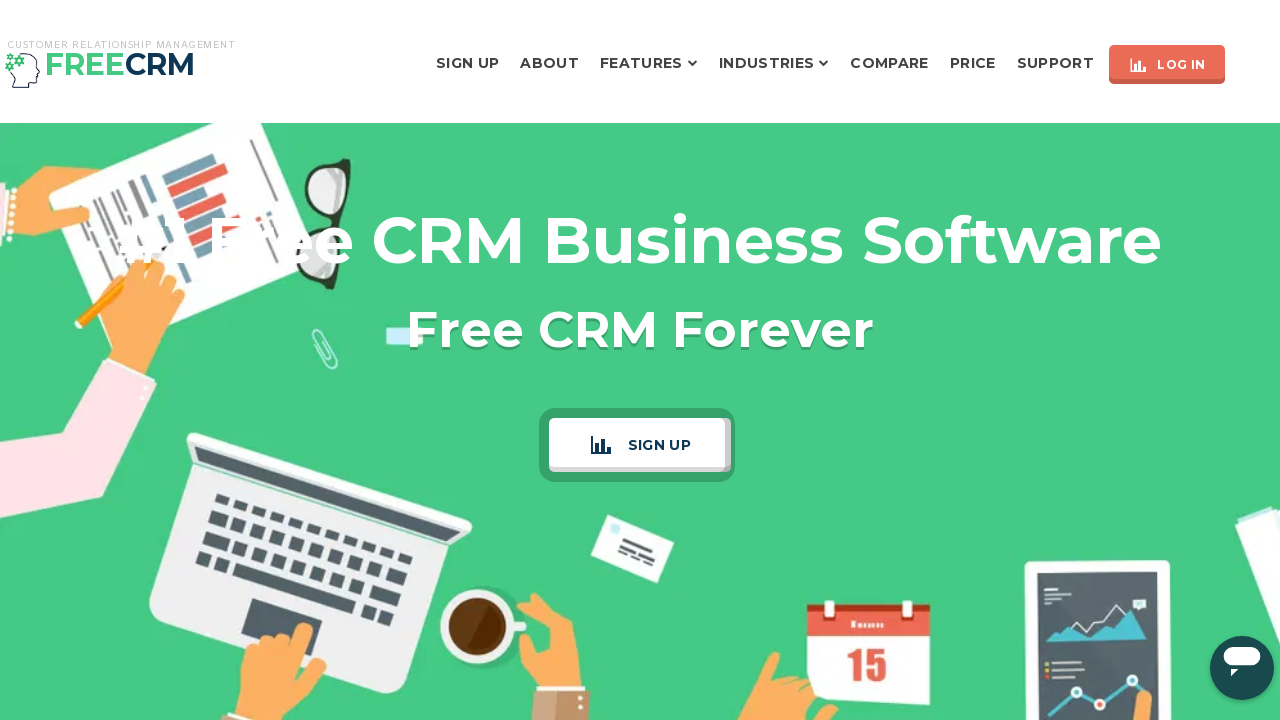

Refreshed the page
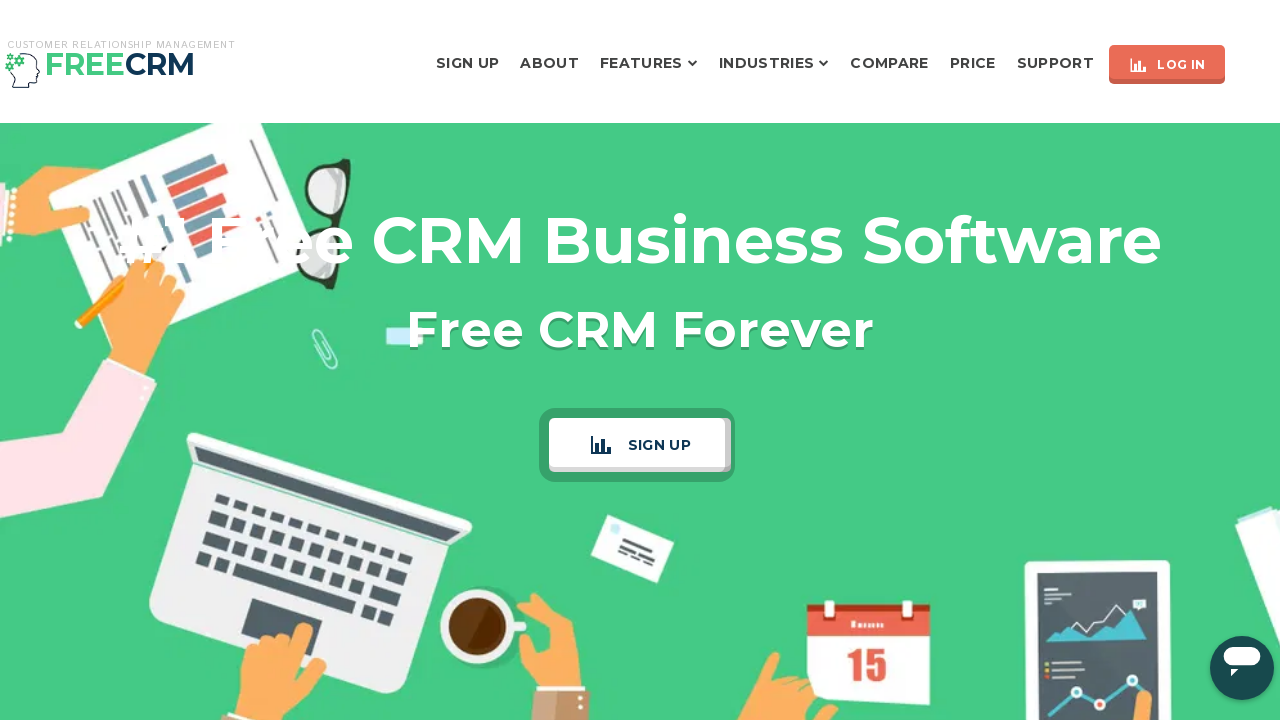

Navigated back to previous page
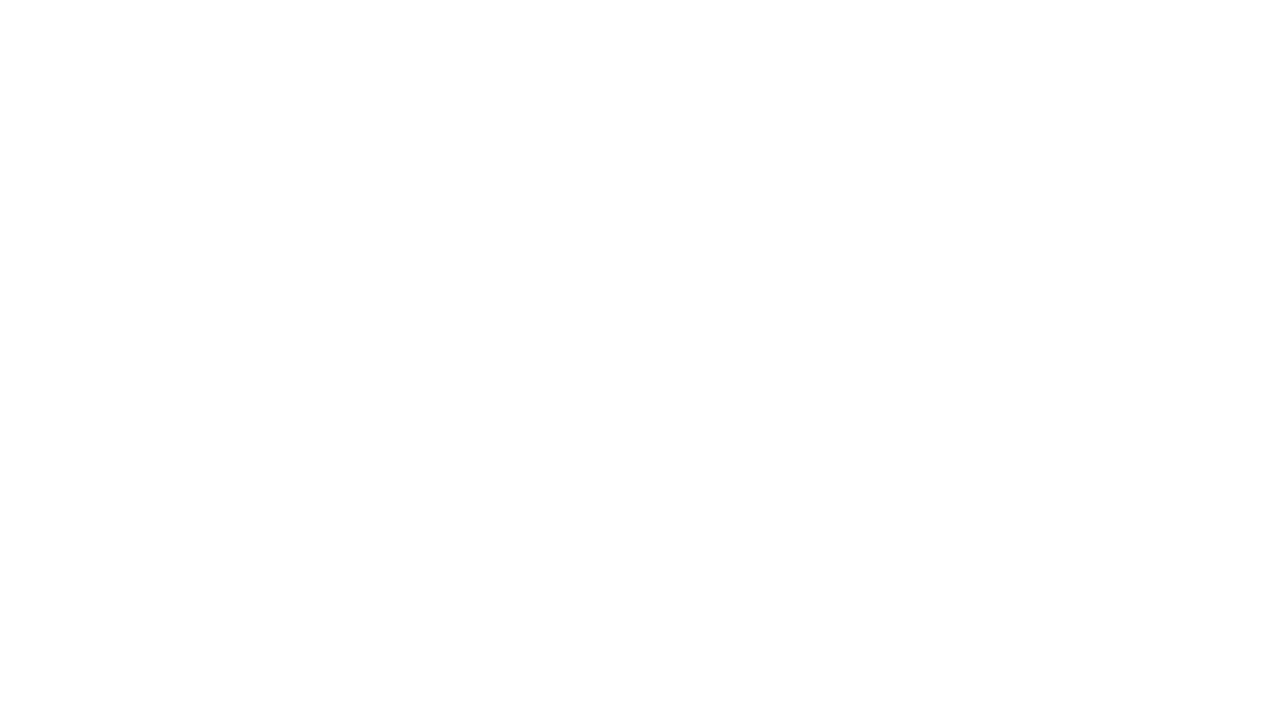

Navigated forward to next page
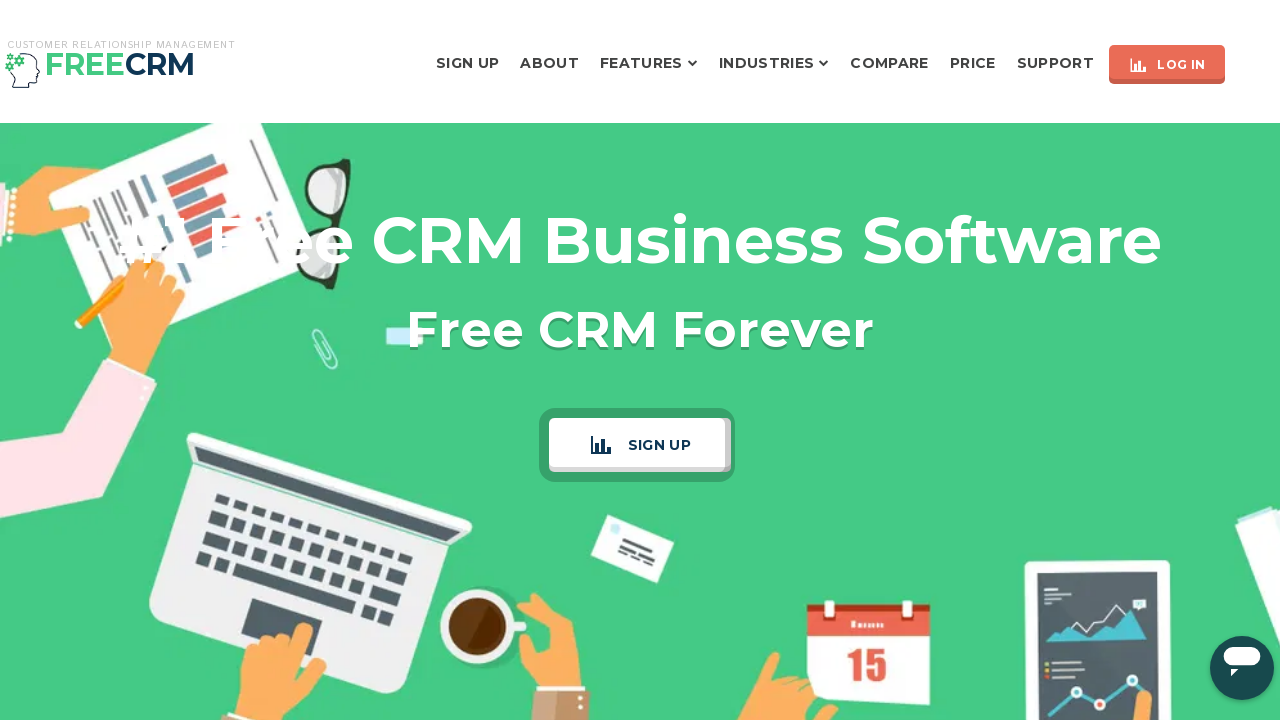

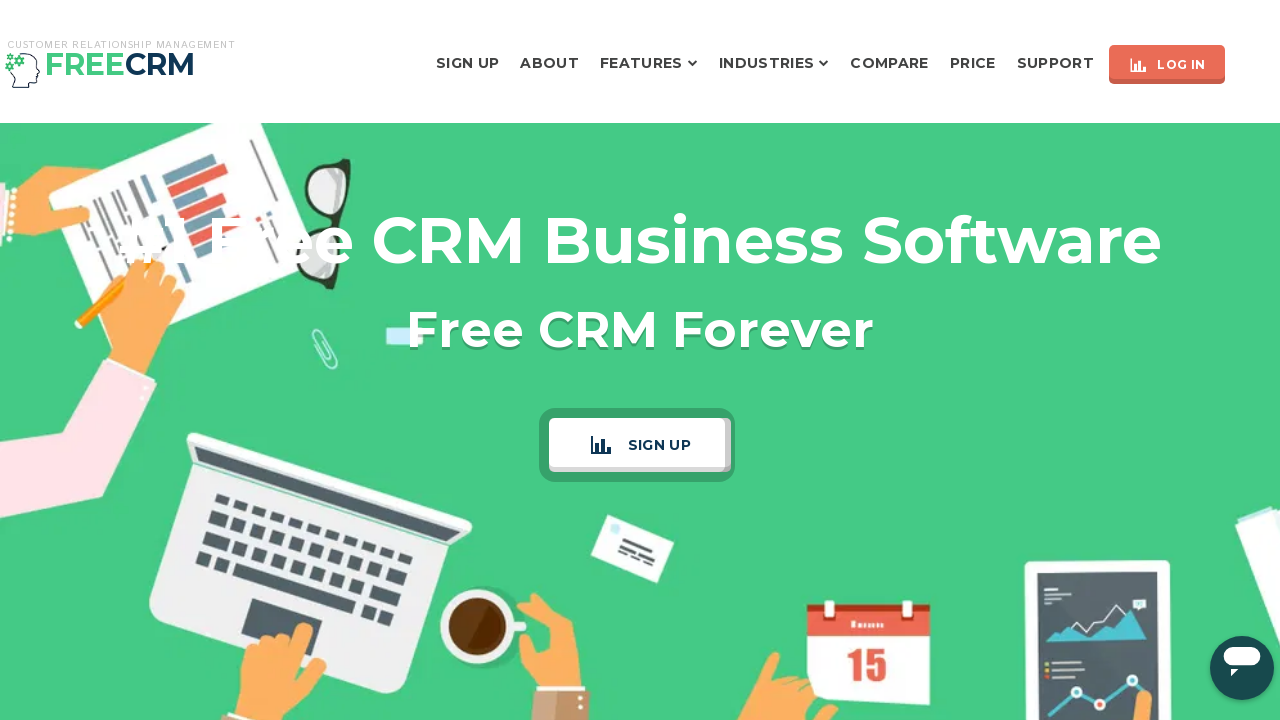